Waits for a price to reach $100, books an item, then solves a math problem and submits the answer

Starting URL: http://suninjuly.github.io/explicit_wait2.html

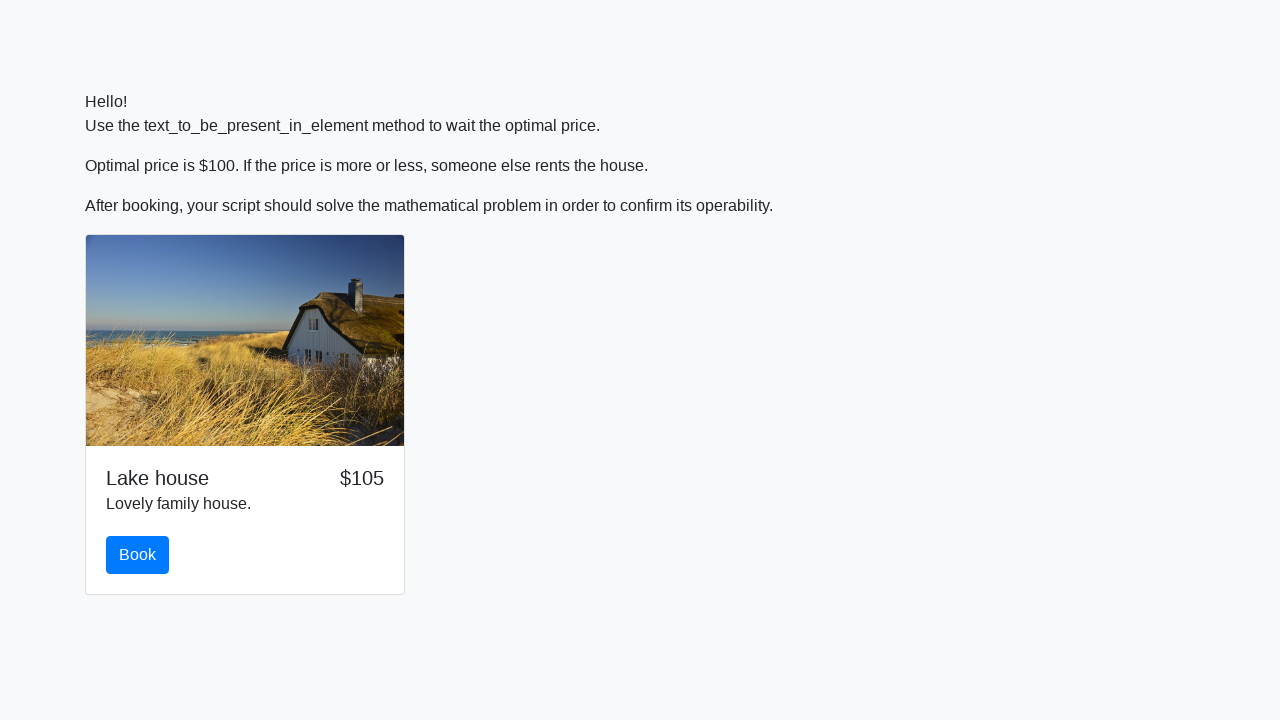

Waited for price to reach $100
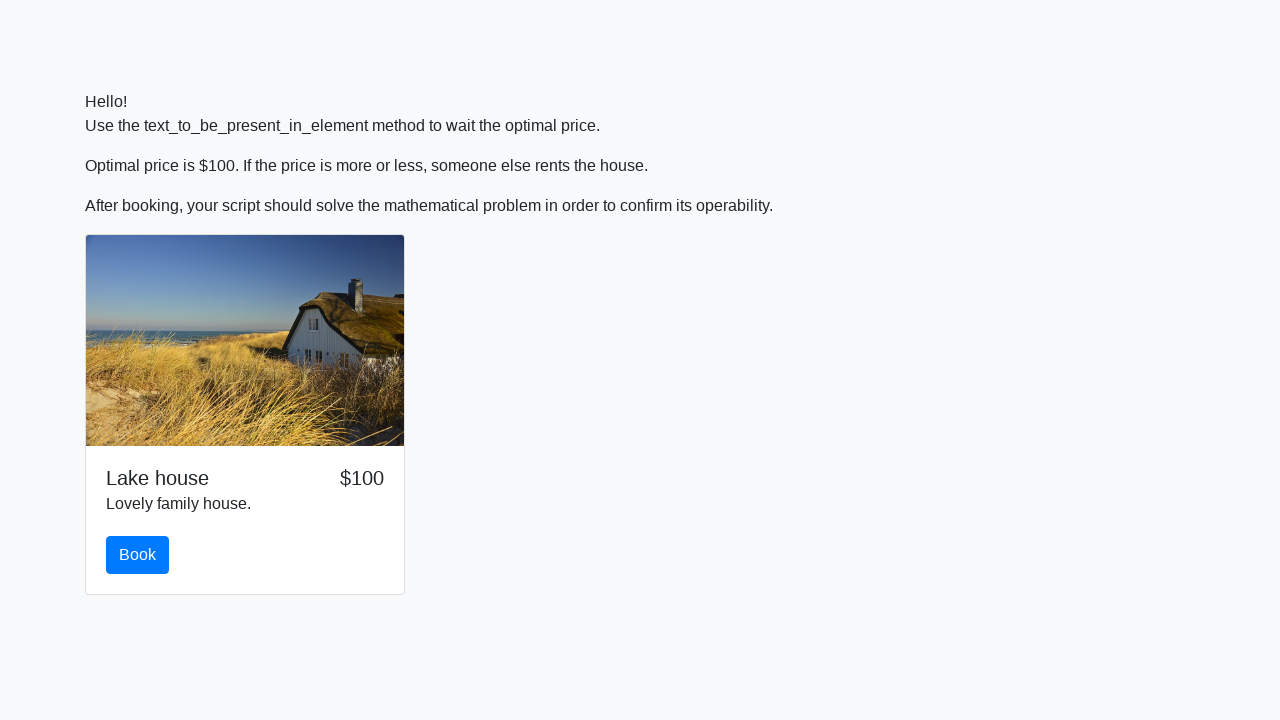

Clicked the book button at (138, 555) on #book
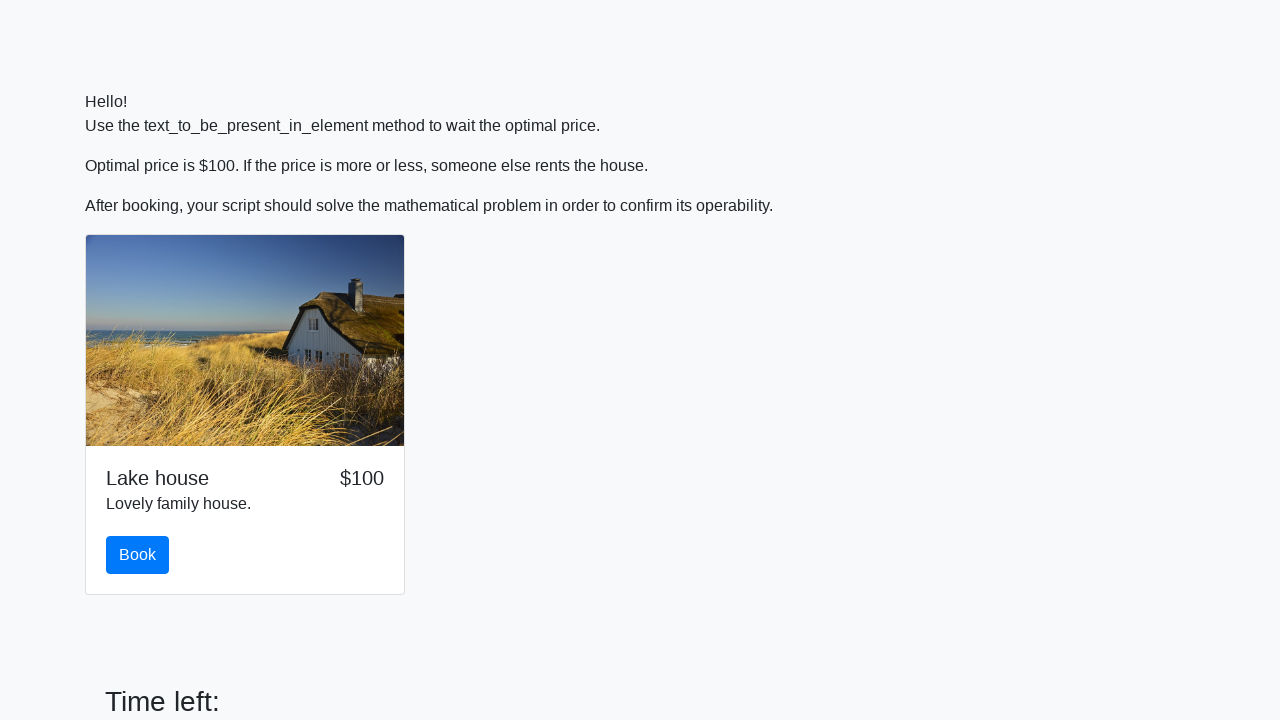

Retrieved the value for calculation from #input_value
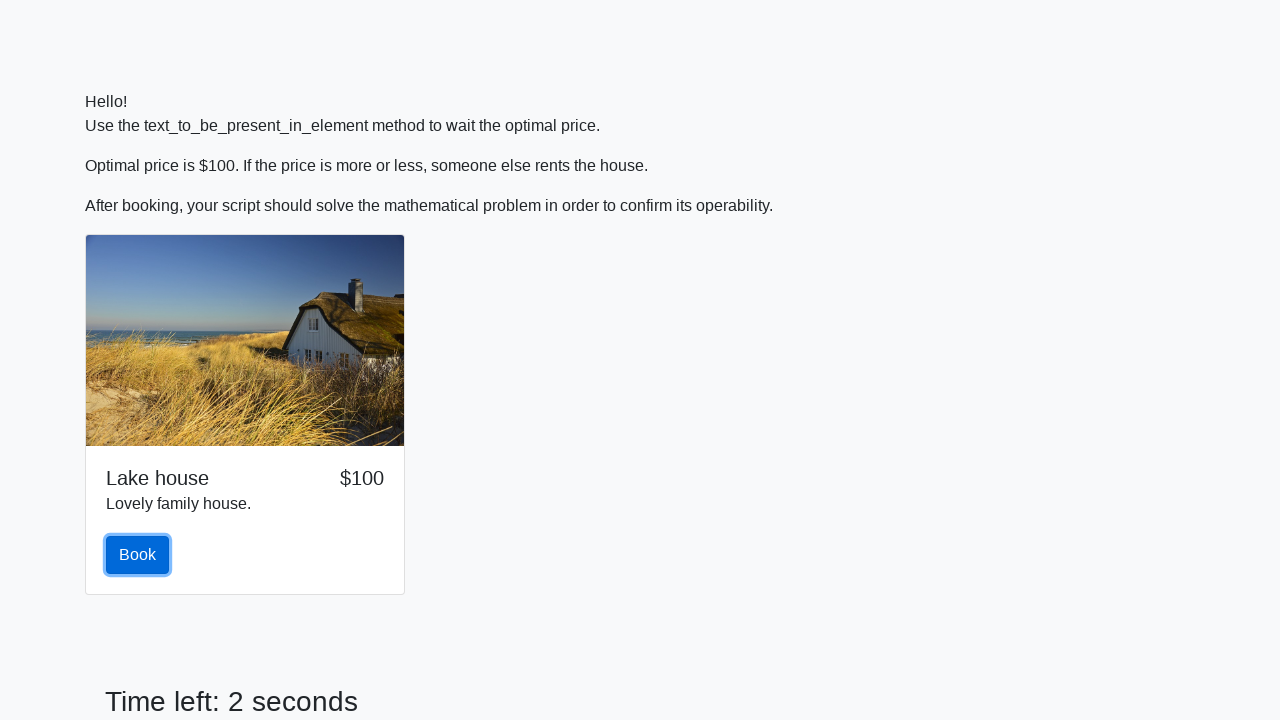

Calculated and filled answer field with result: 0.9680289967020584 on #answer
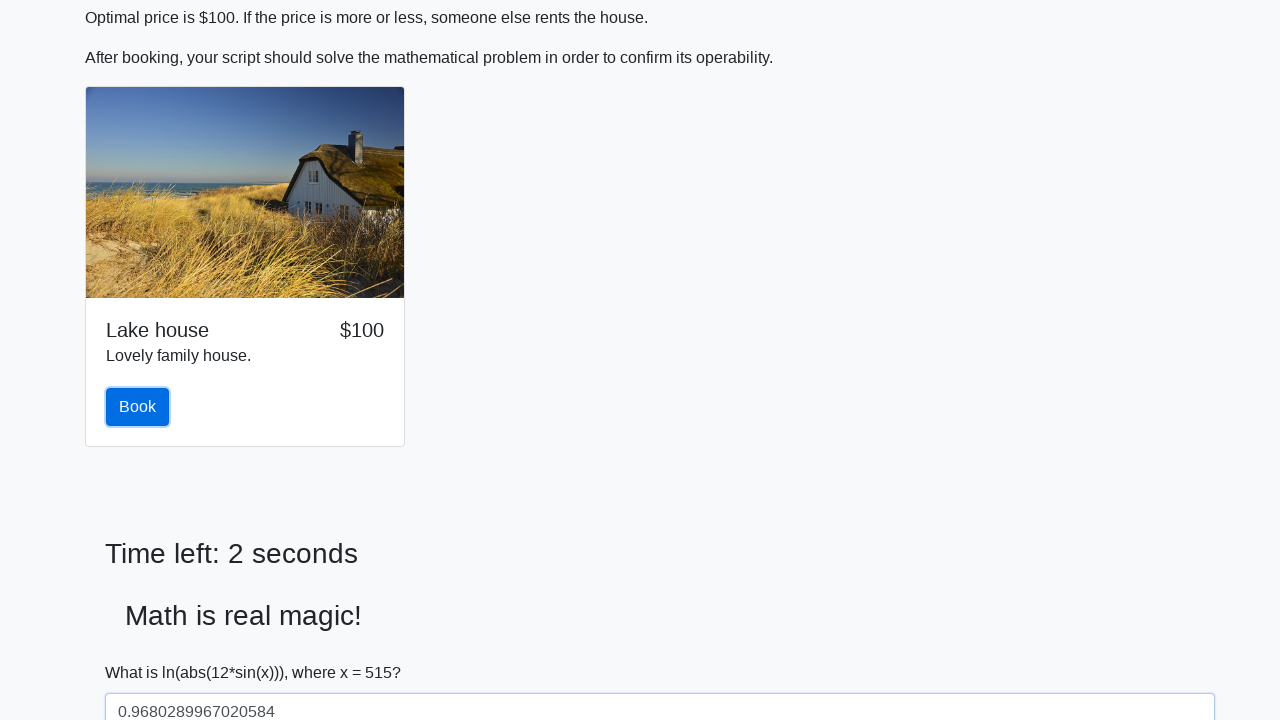

Clicked the solve button to submit the answer at (143, 651) on #solve
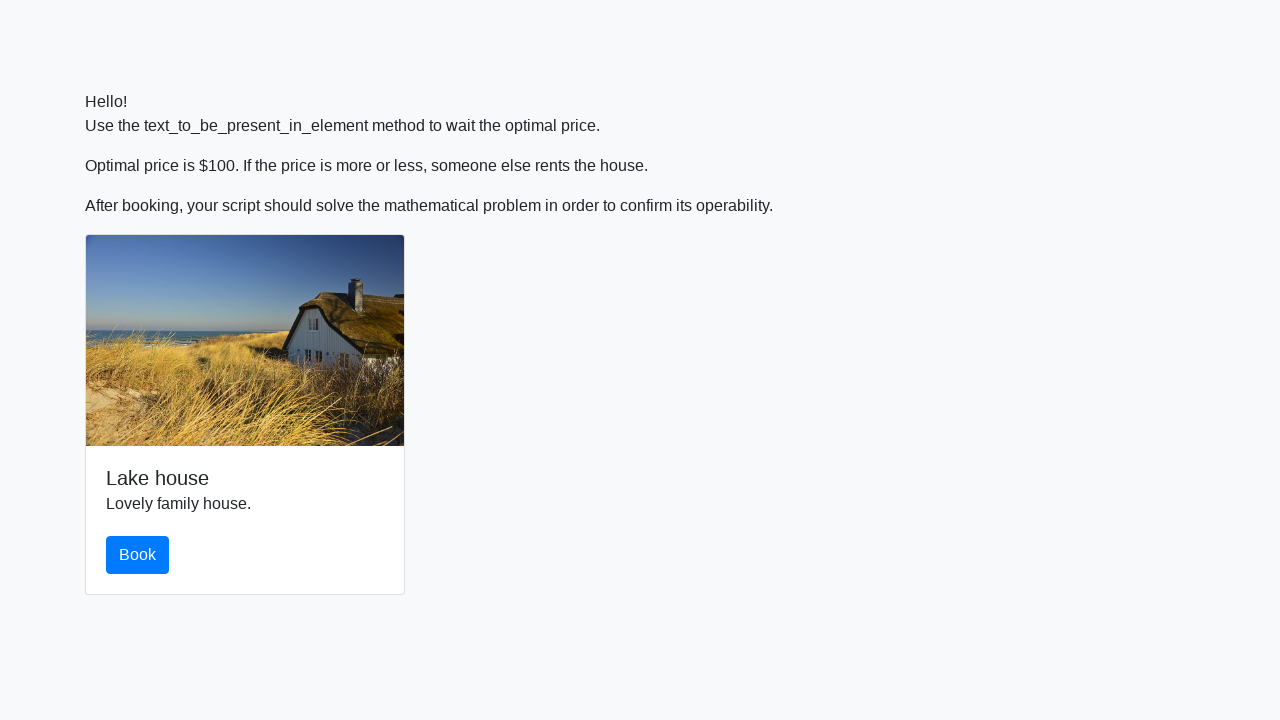

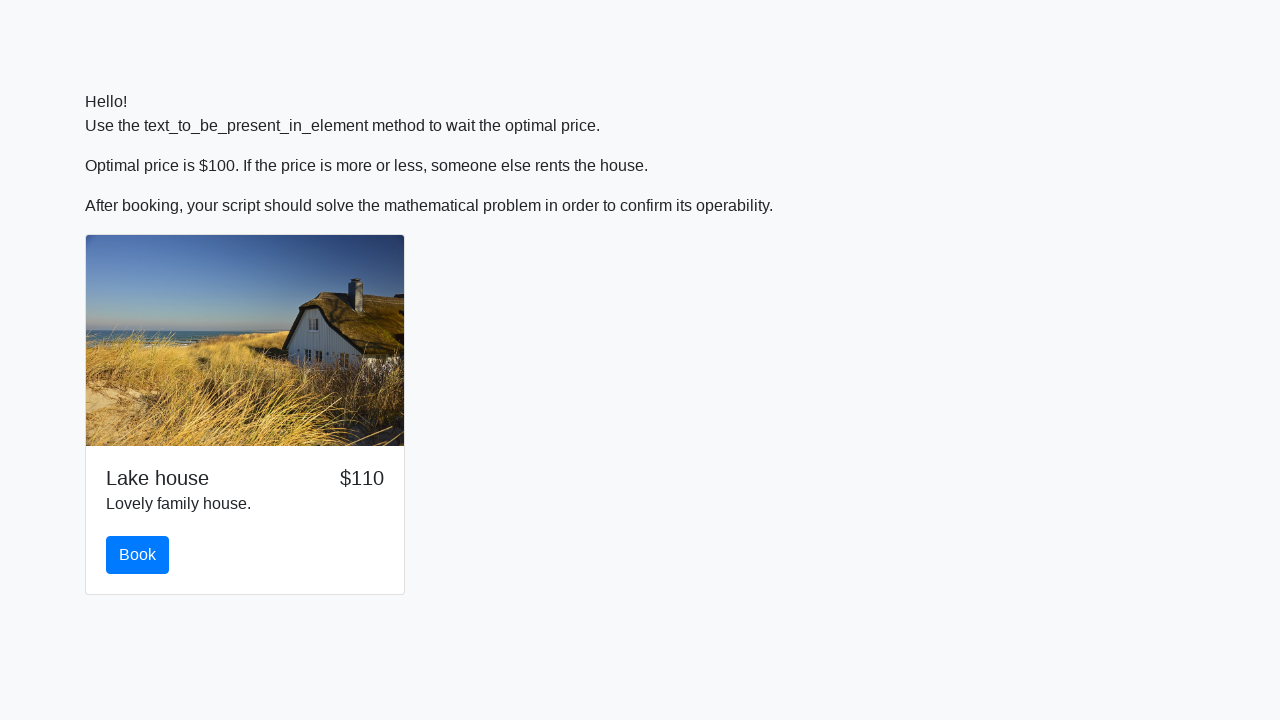